Tests ascending order sorting on a data table without CSS class attributes by clicking the 4th column header and verifying the dues values are sorted

Starting URL: http://the-internet.herokuapp.com/tables

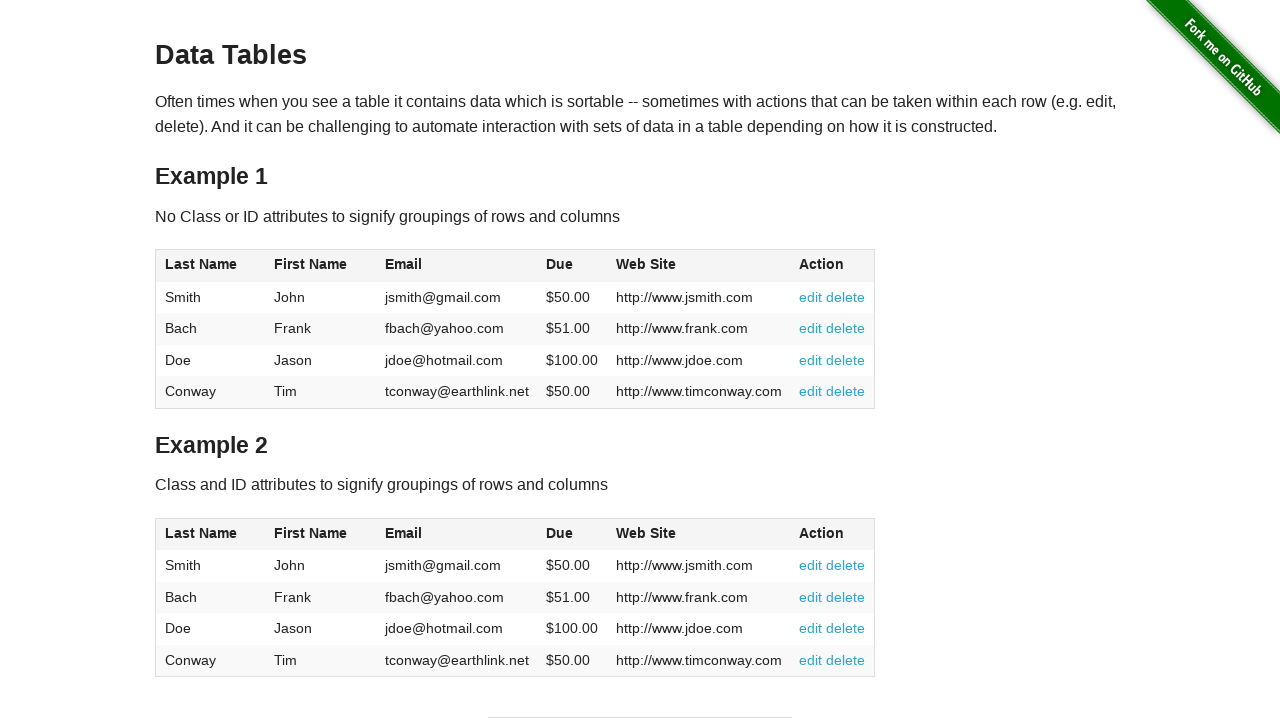

Navigated to the-internet.herokuapp.com/tables
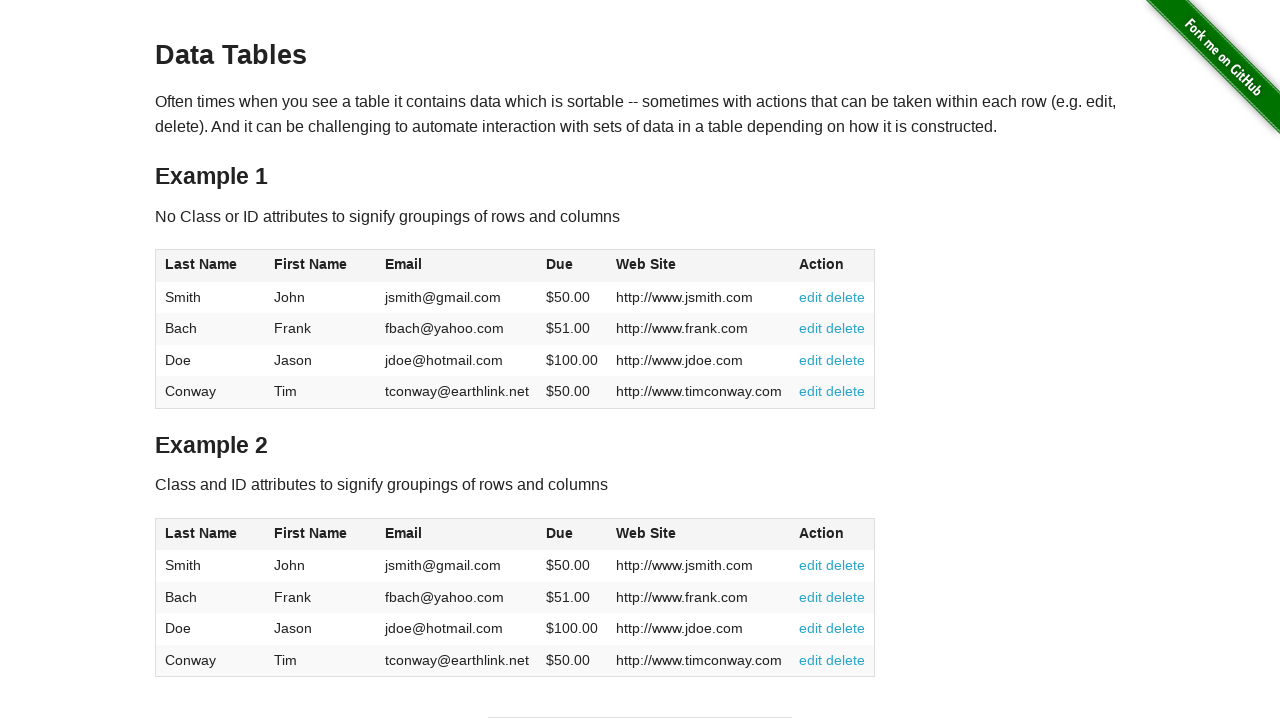

Clicked the 4th column header to sort in ascending order at (572, 266) on #table1 thead tr th:nth-of-type(4)
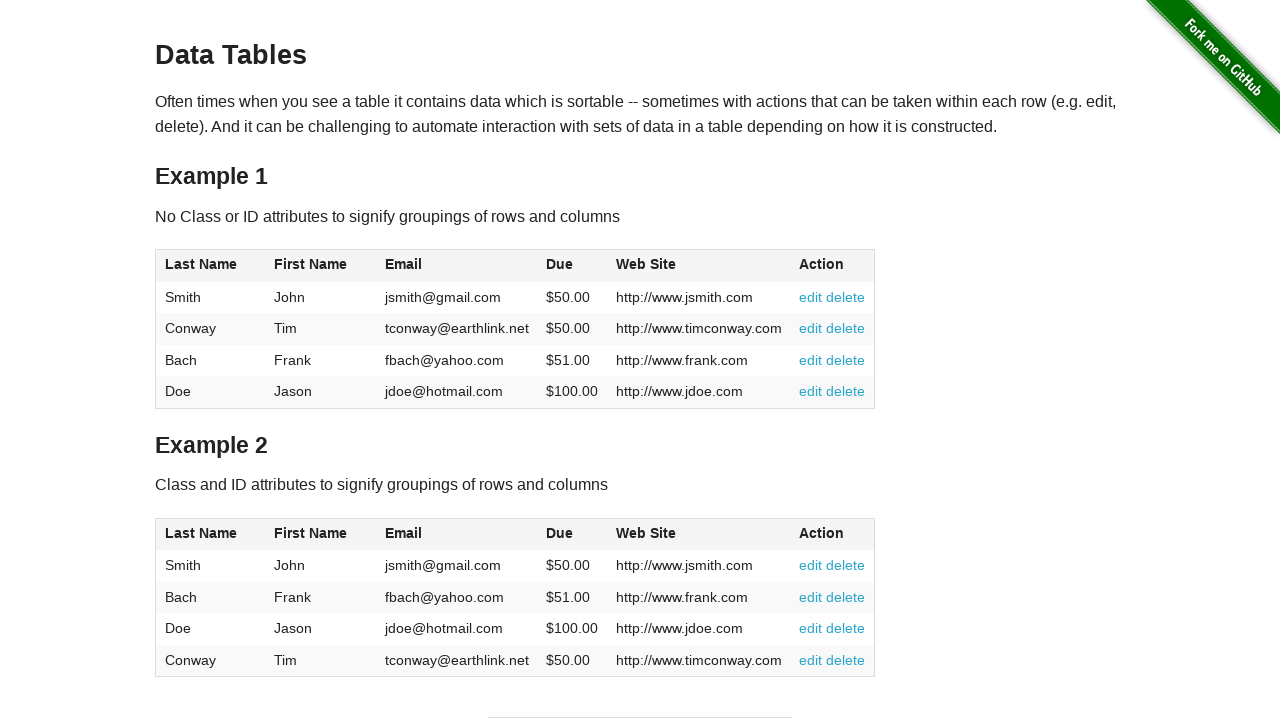

Verified table body dues column is present and sorted
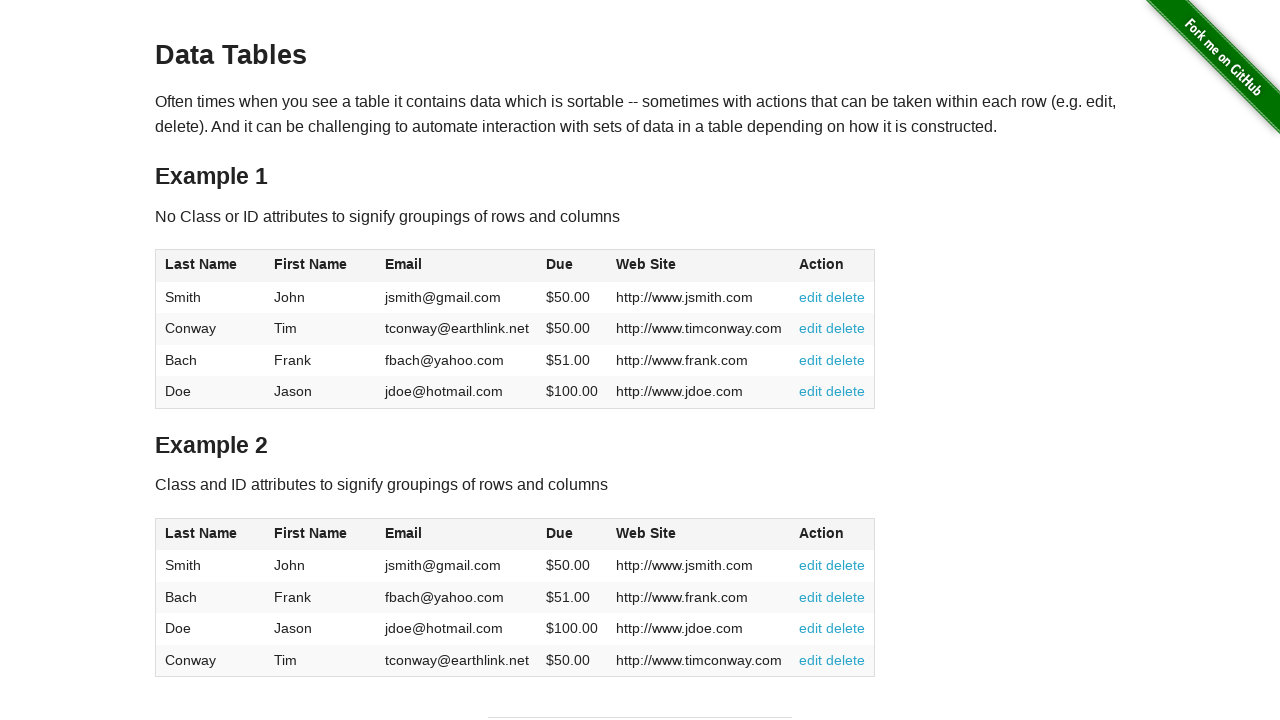

Extracted dues values from sorted column: ['$50.00', '$50.00', '$51.00', '$100.00']
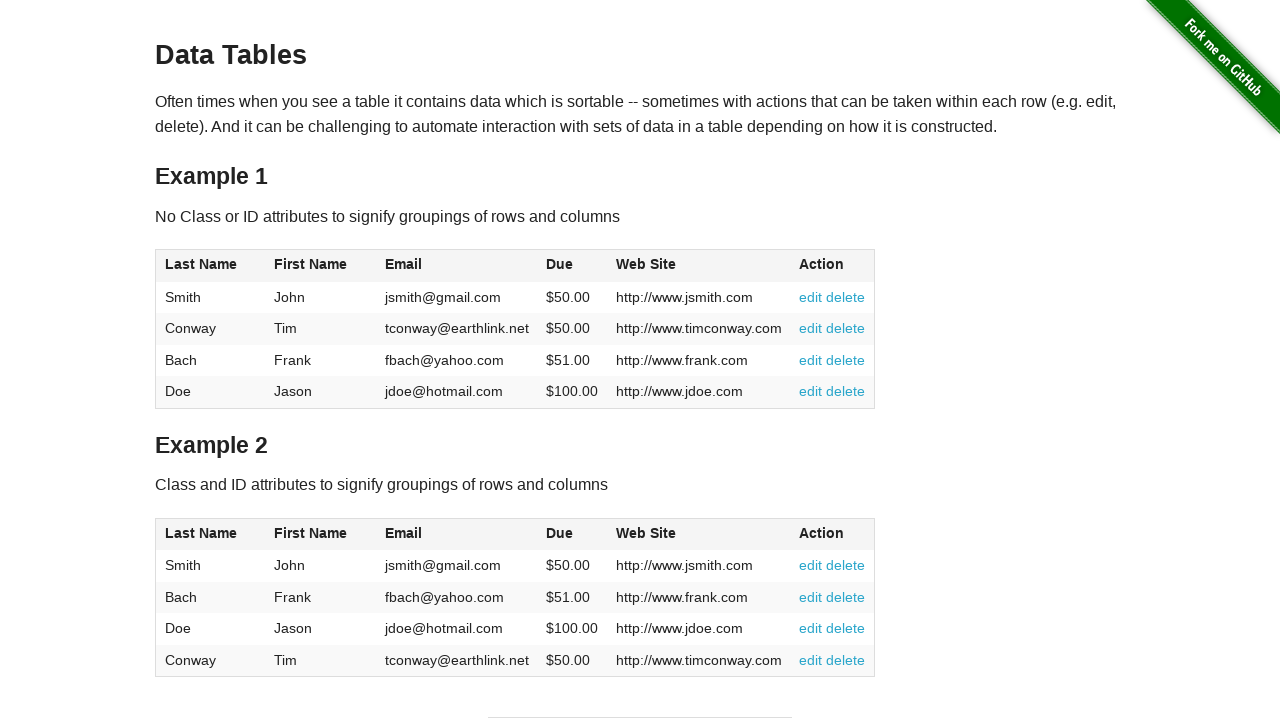

Confirmed dues values are sorted in ascending order
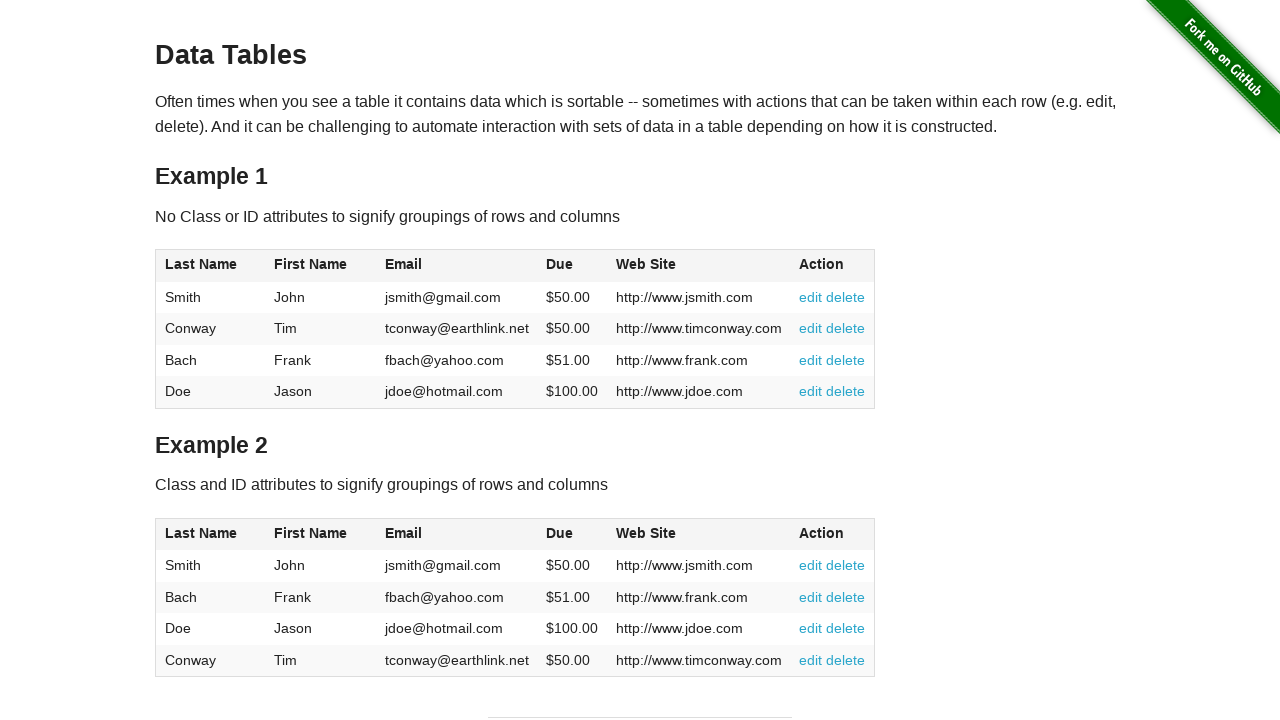

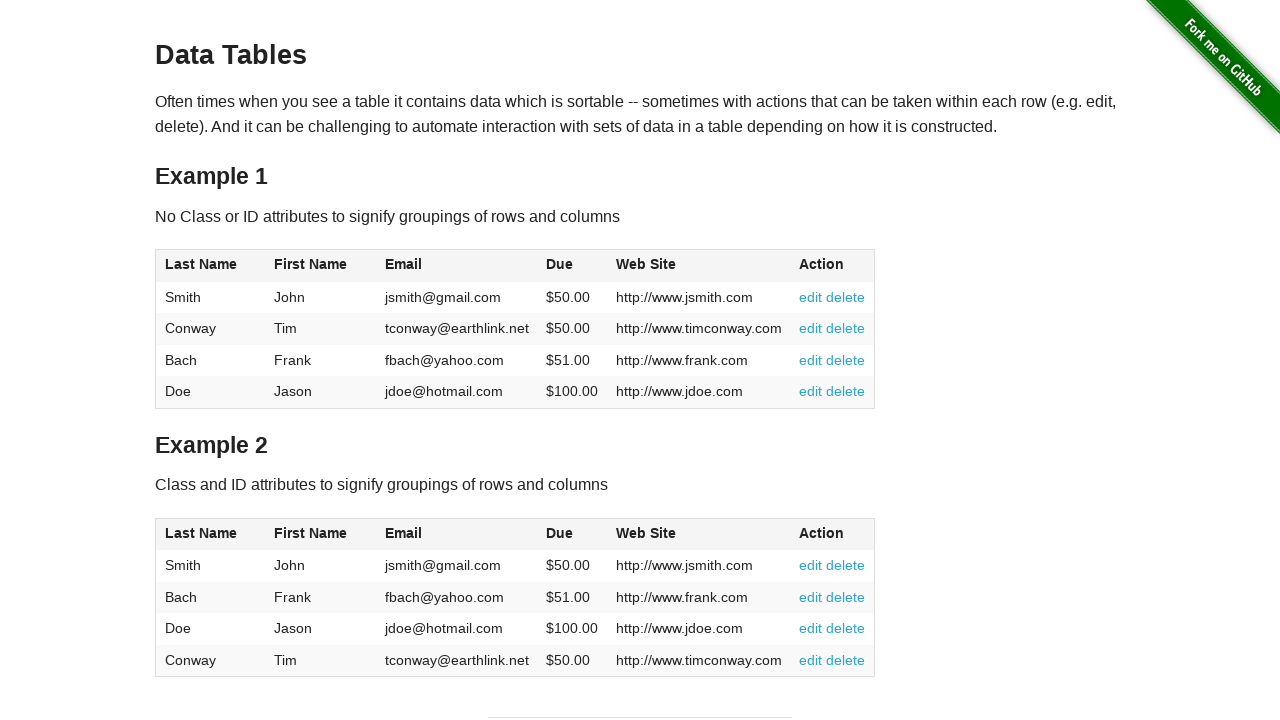